Tests the Add/Remove Elements functionality by clicking the Add Element button, verifying the Delete button appears, clicking Delete, and verifying the page heading is still visible.

Starting URL: https://the-internet.herokuapp.com/add_remove_elements/

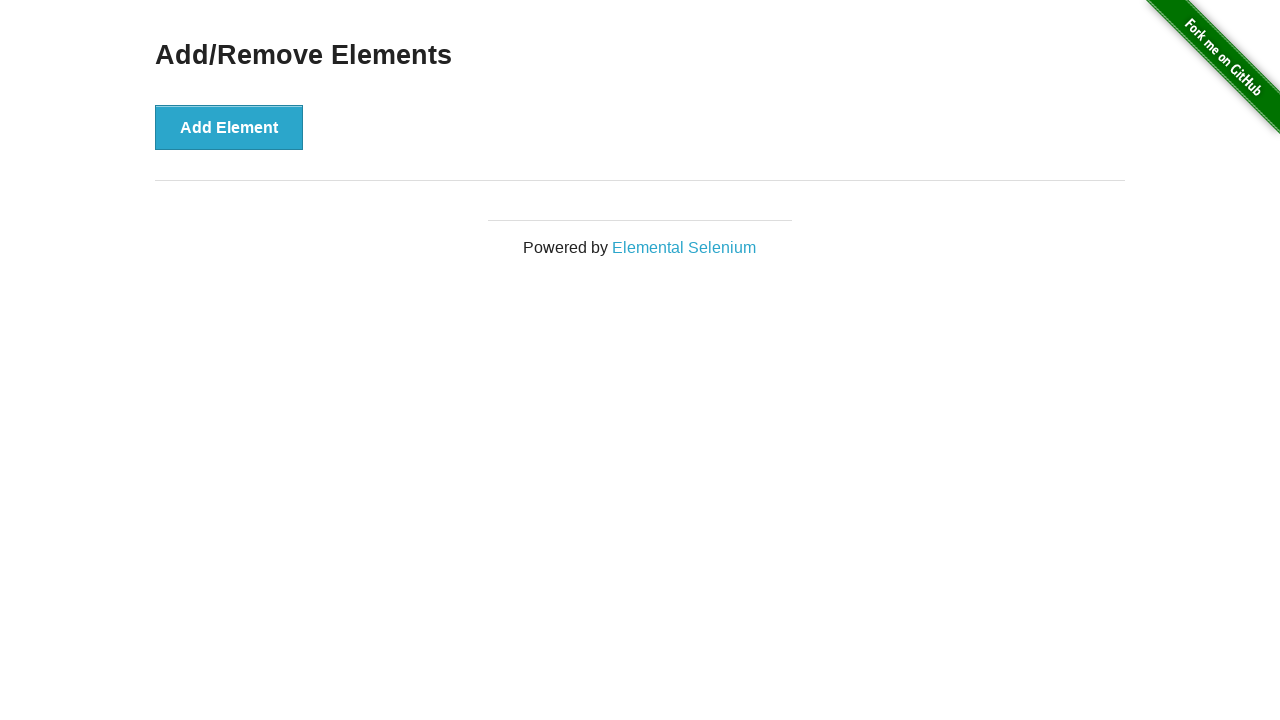

Clicked Add Element button at (229, 127) on button[onclick='addElement()']
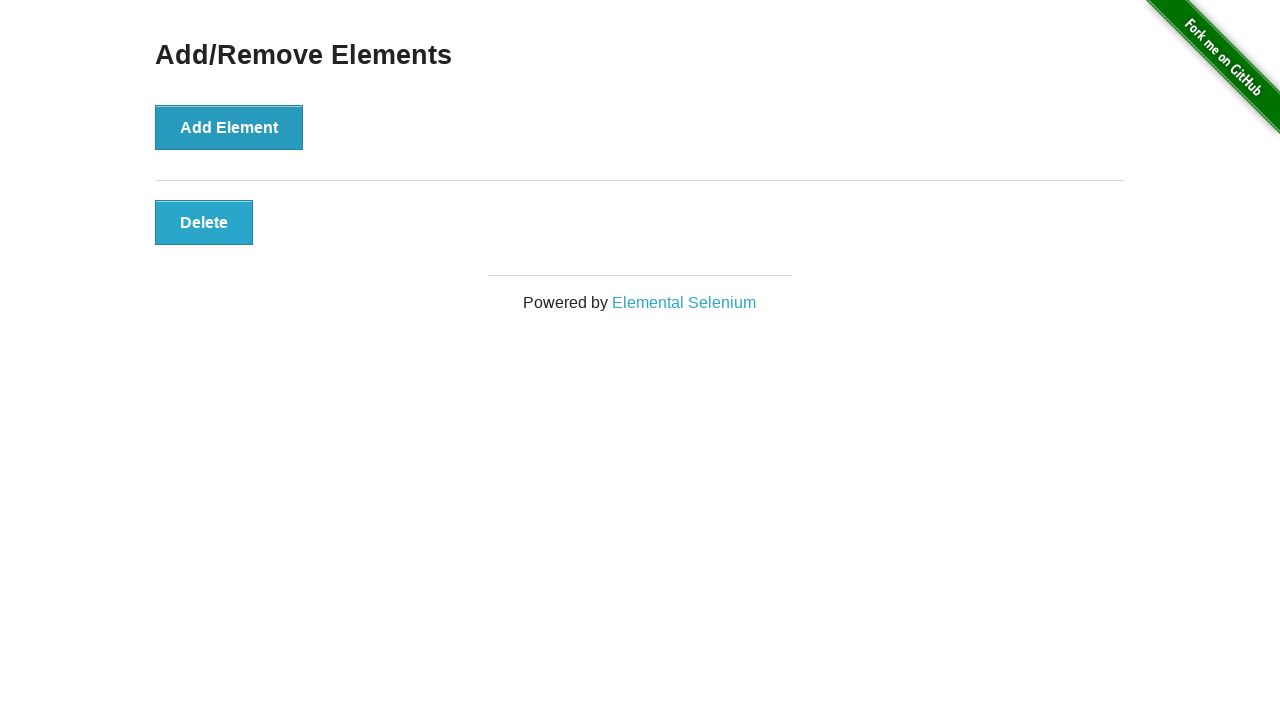

Delete button appeared after clicking Add Element
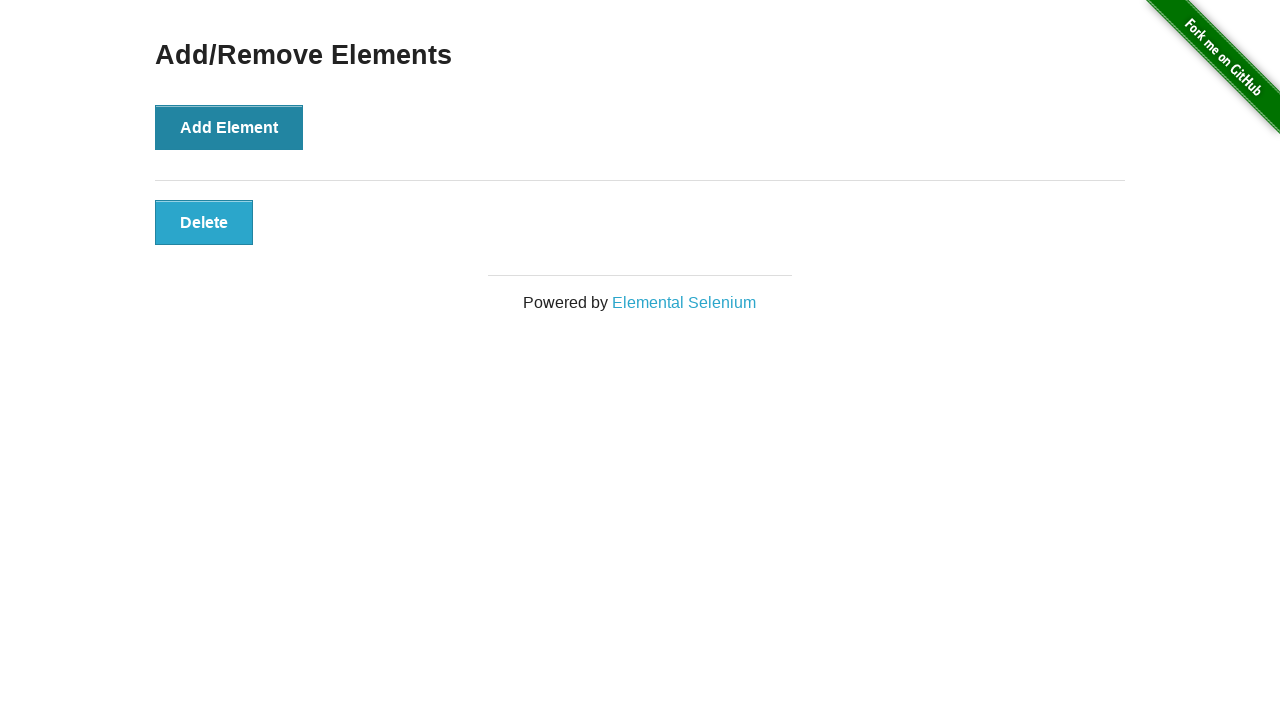

Clicked Delete button at (204, 222) on button[onclick='deleteElement()']
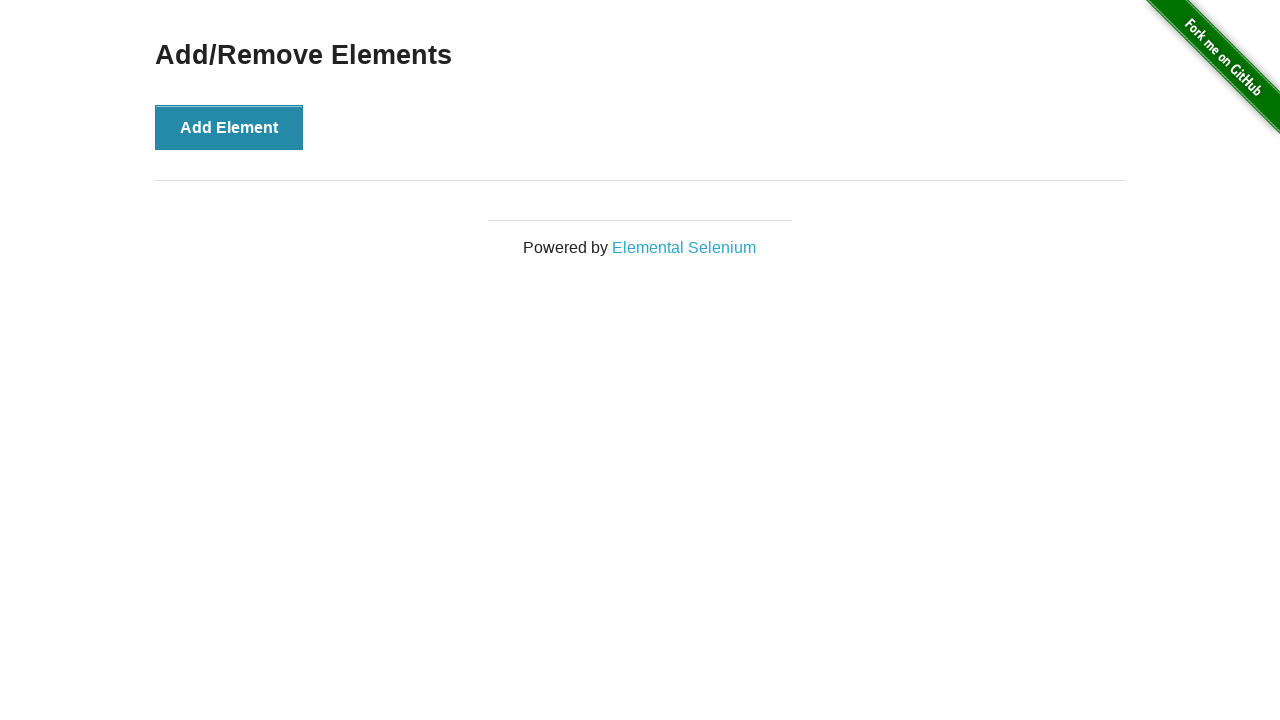

Verified 'Add/Remove Elements' heading is still visible after deleting element
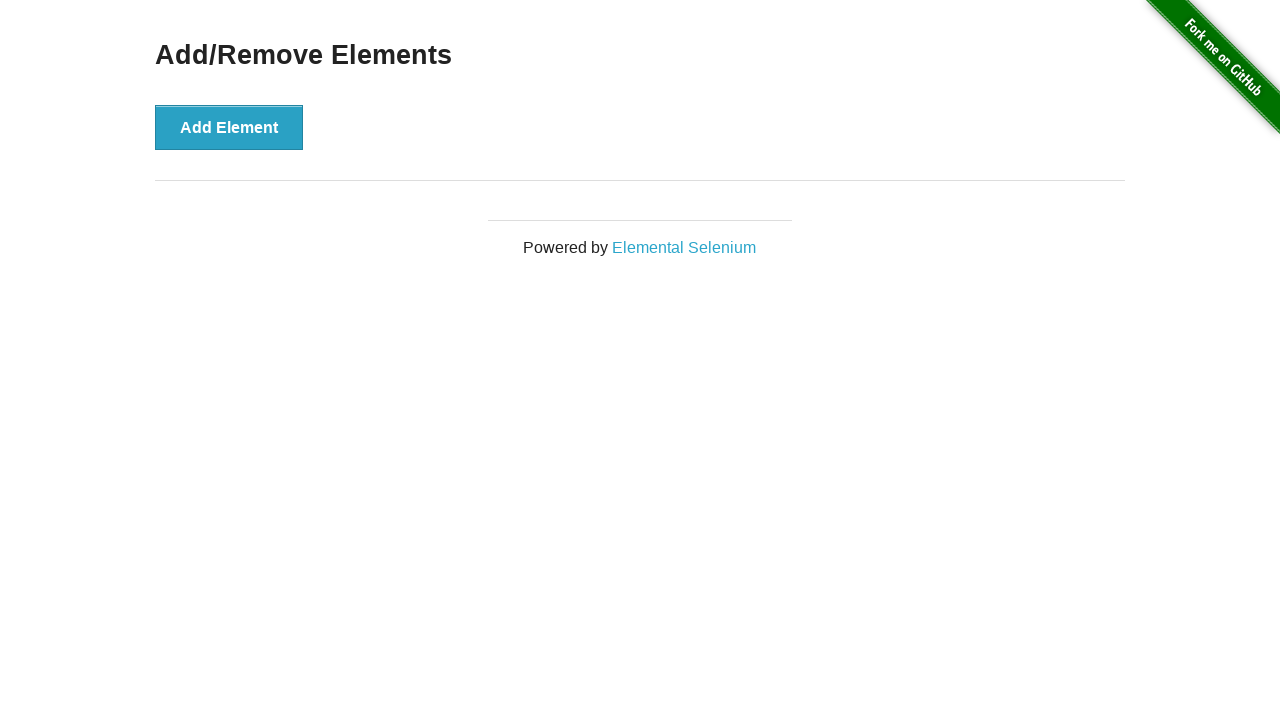

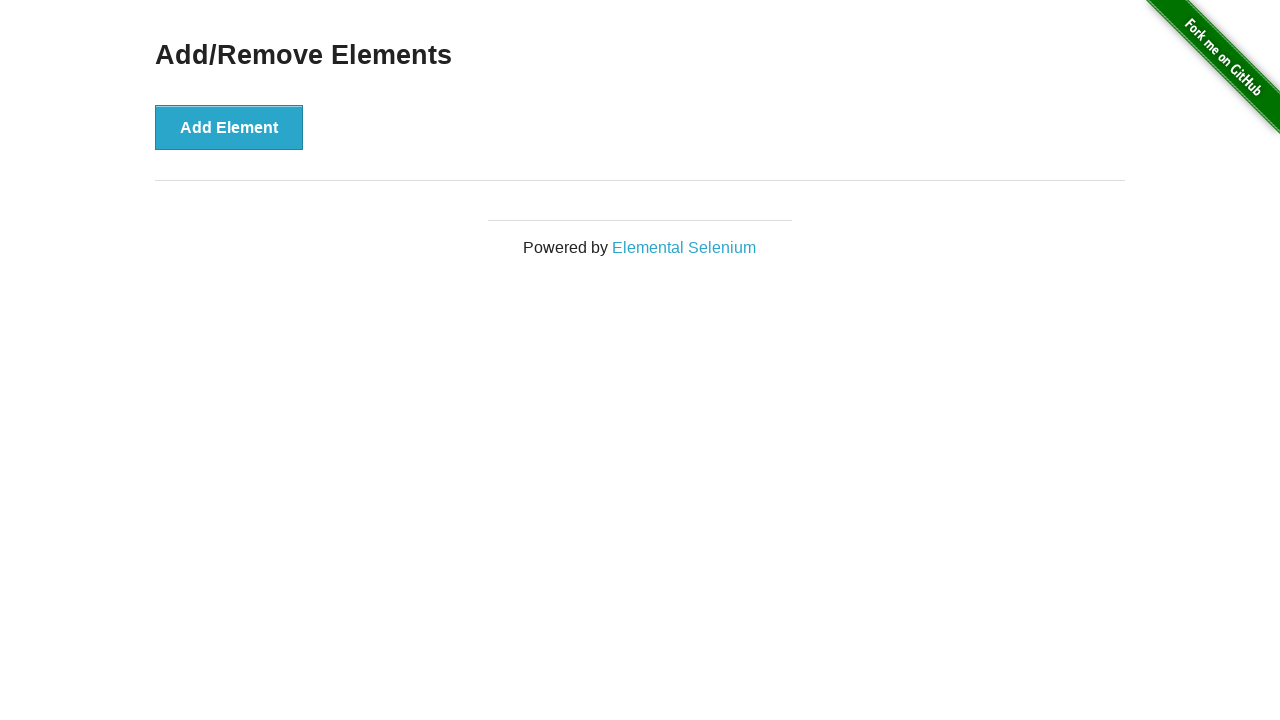